Tests a demo page by verifying welcome text, checking and modifying a form field value, and clicking a button to verify its state changes

Starting URL: http://lefthandedgoat.github.io/canopy/testpages/

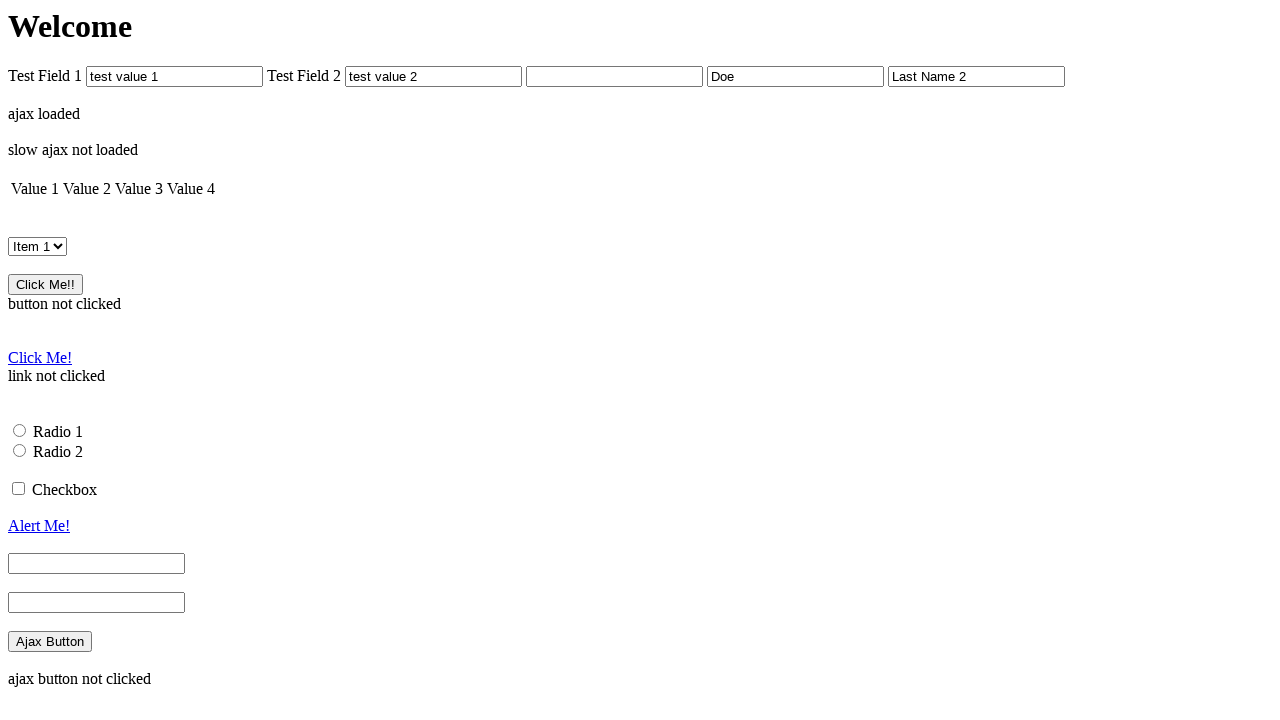

Navigated to Canopy test page
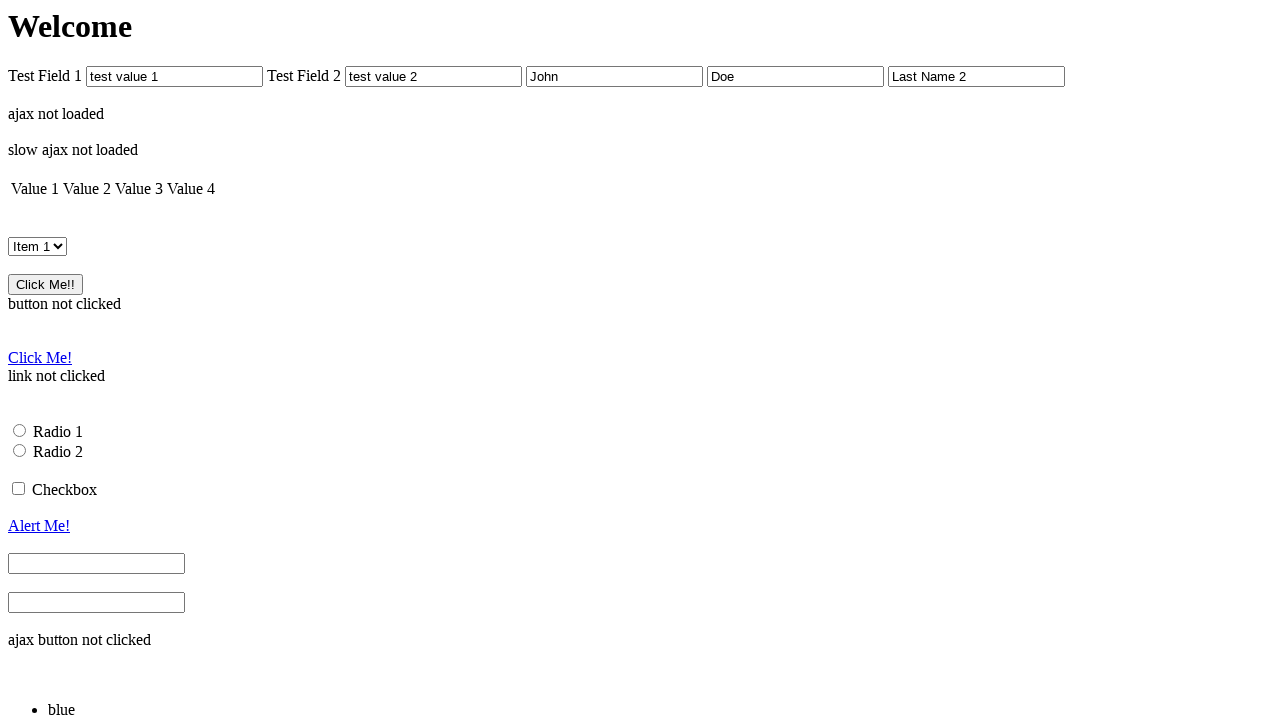

Welcome element loaded
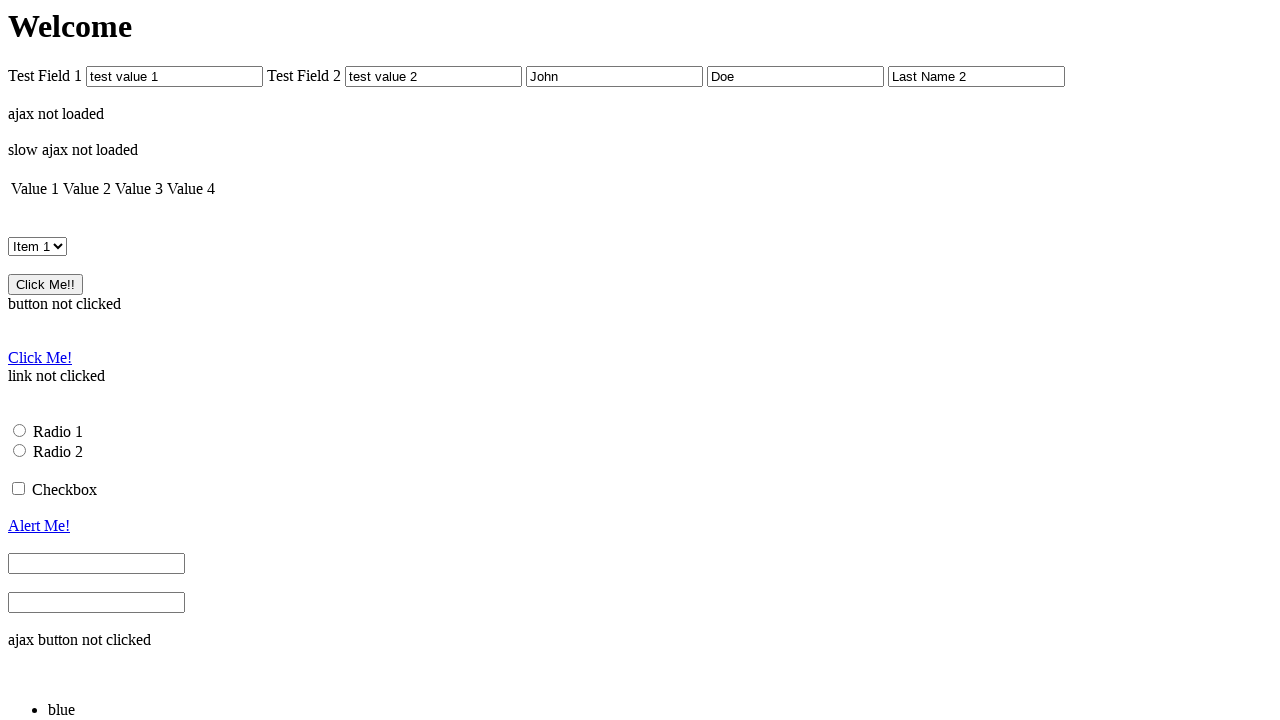

Verified welcome text displays 'Welcome'
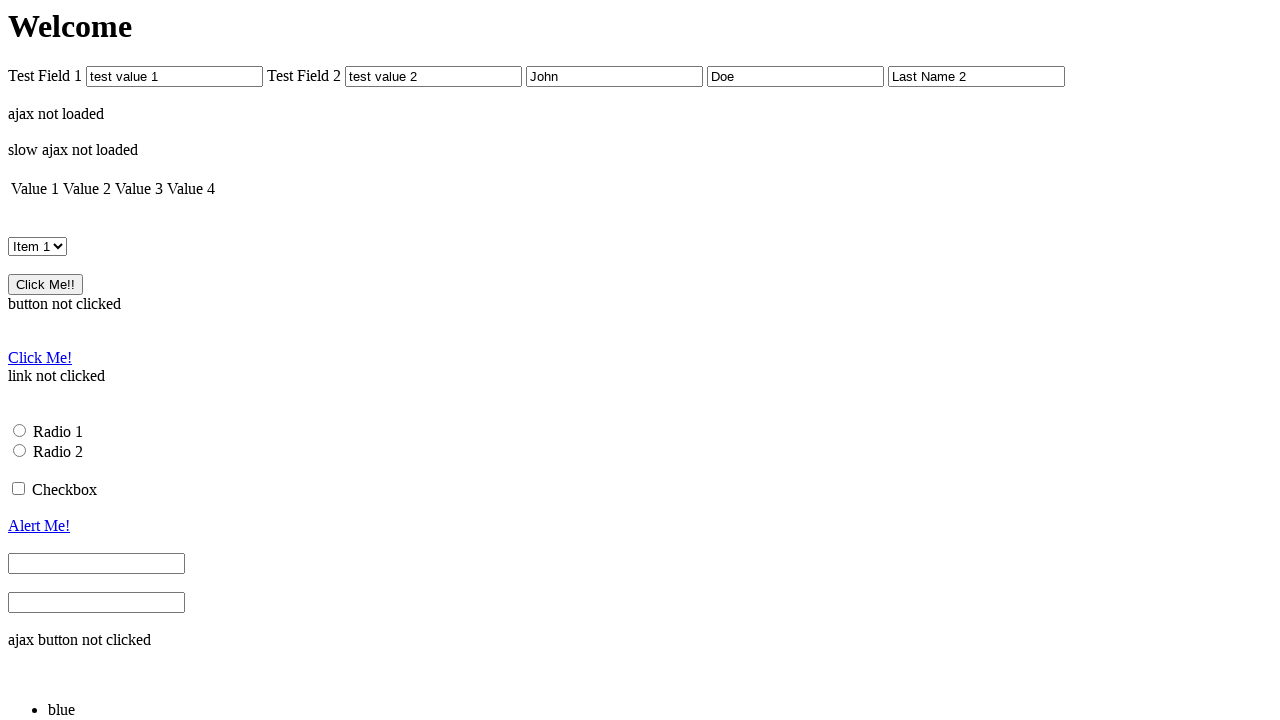

Verified firstName field has initial value 'John'
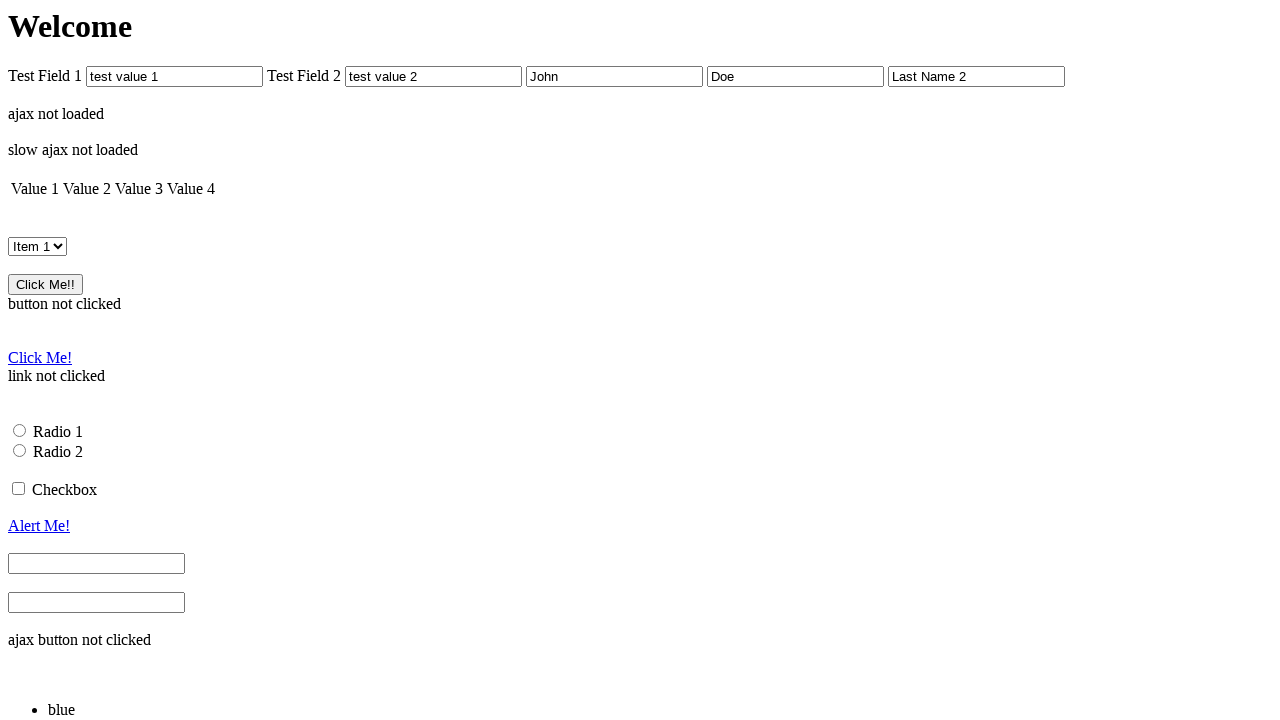

Changed firstName field value to 'Something Else' on #firstName
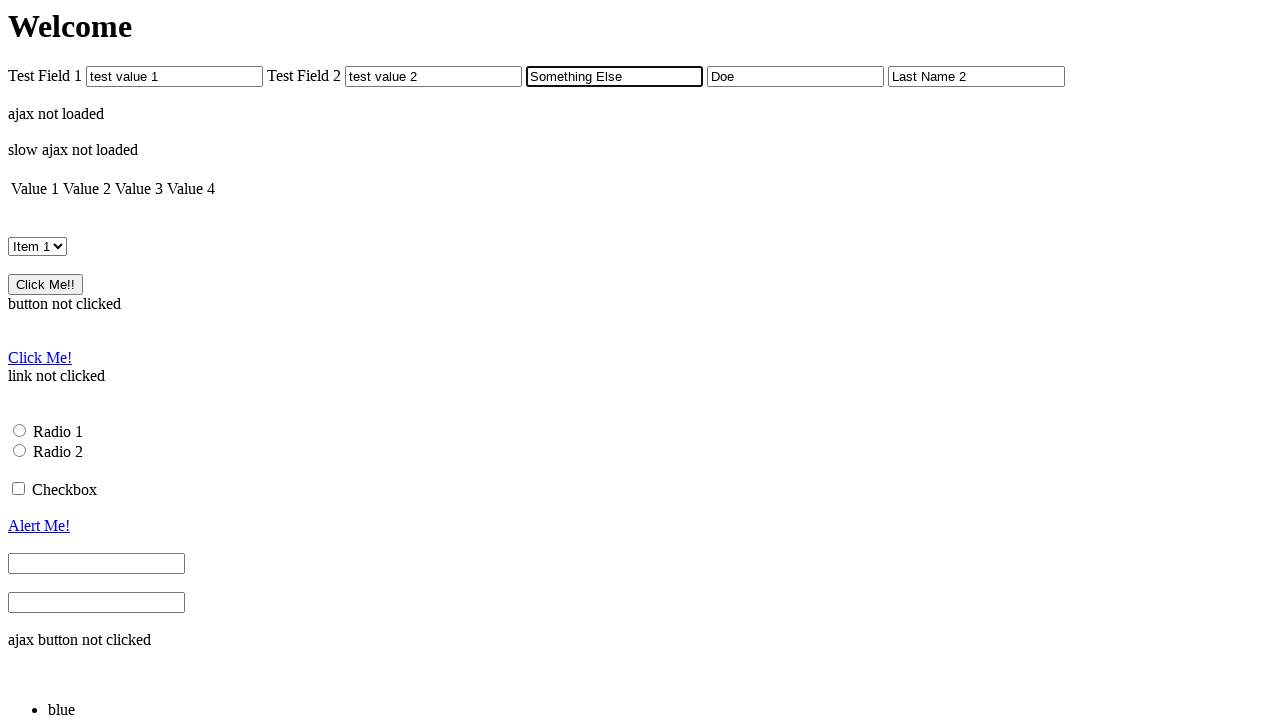

Verified button_clicked element shows 'button not clicked' state
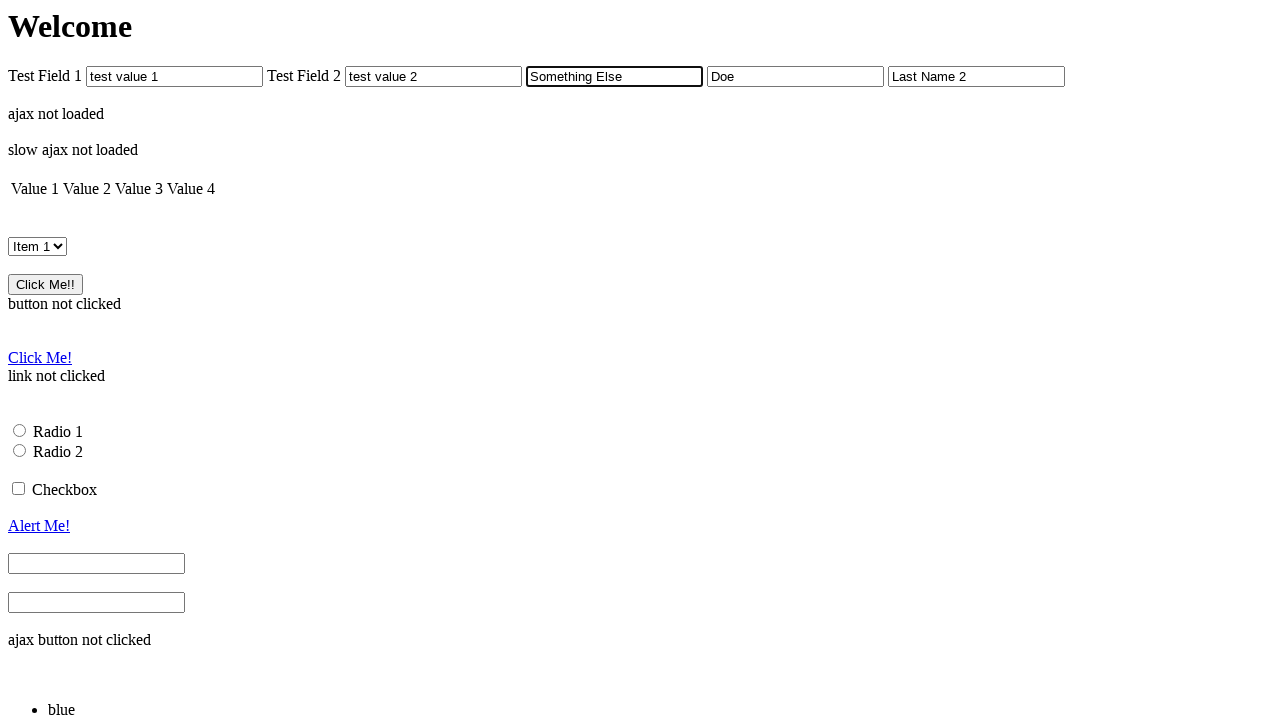

Clicked the button element at (46, 285) on #button
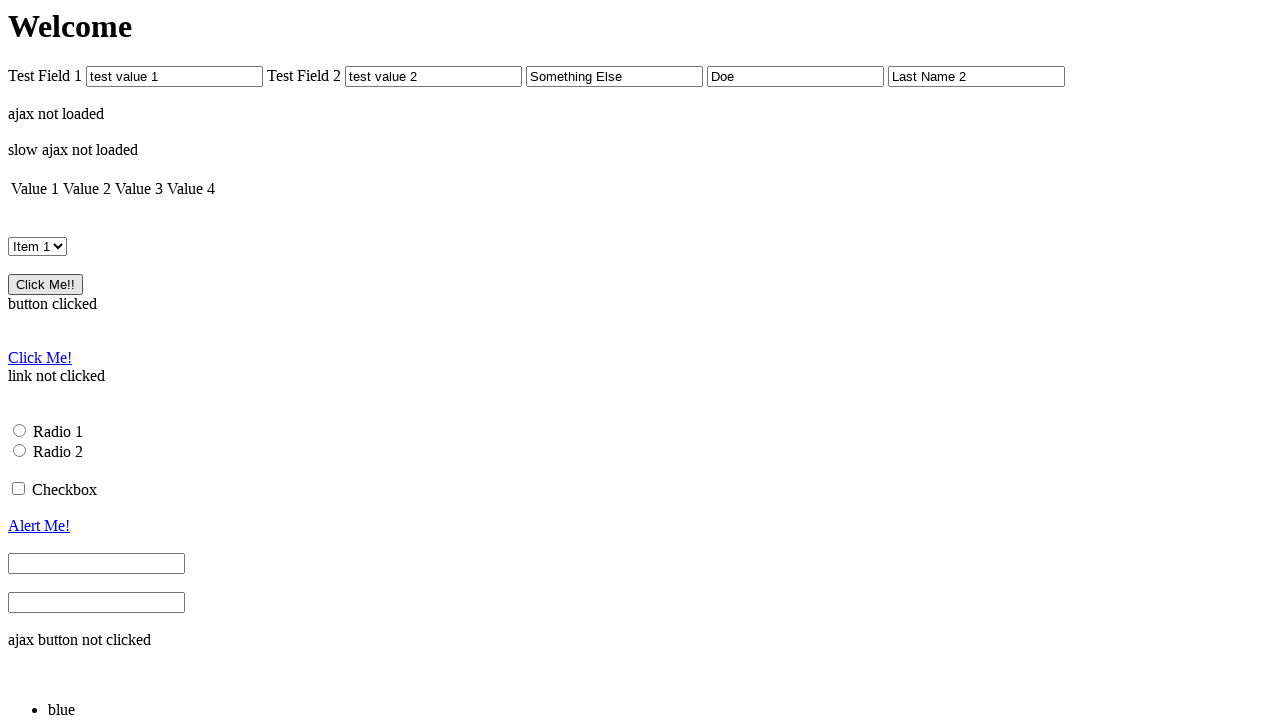

Verified button_clicked element shows 'button clicked' state after click
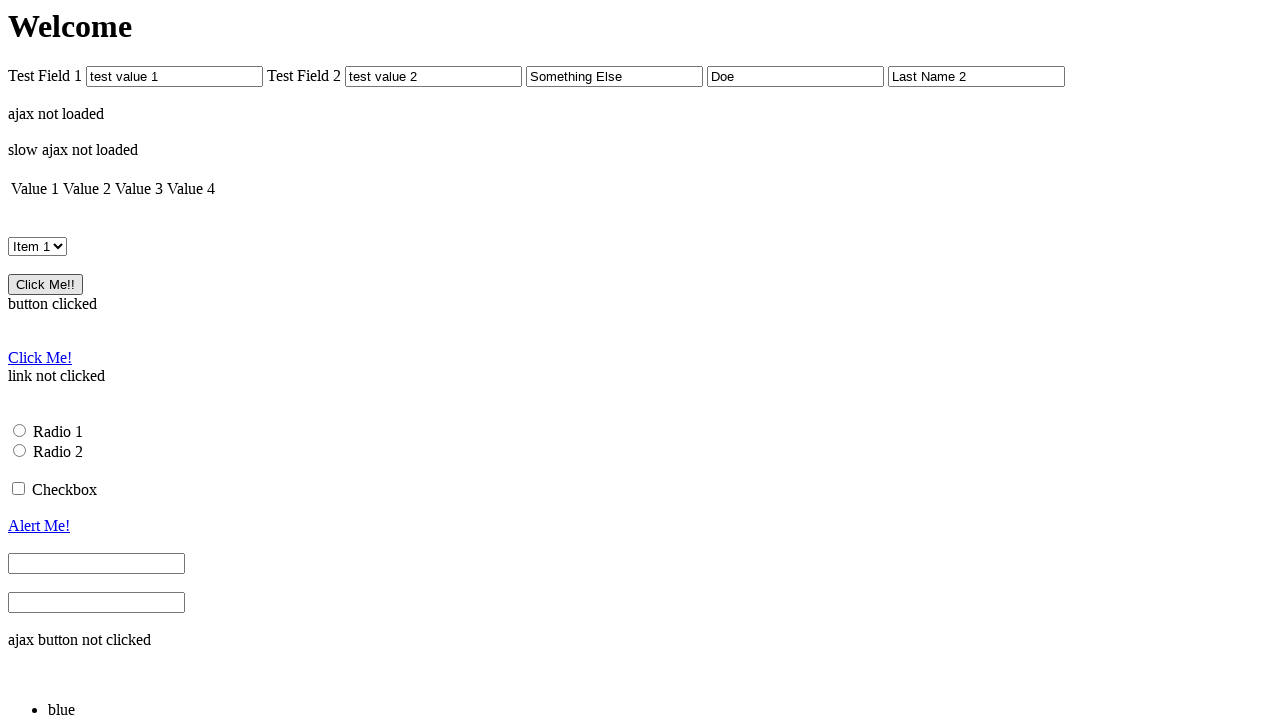

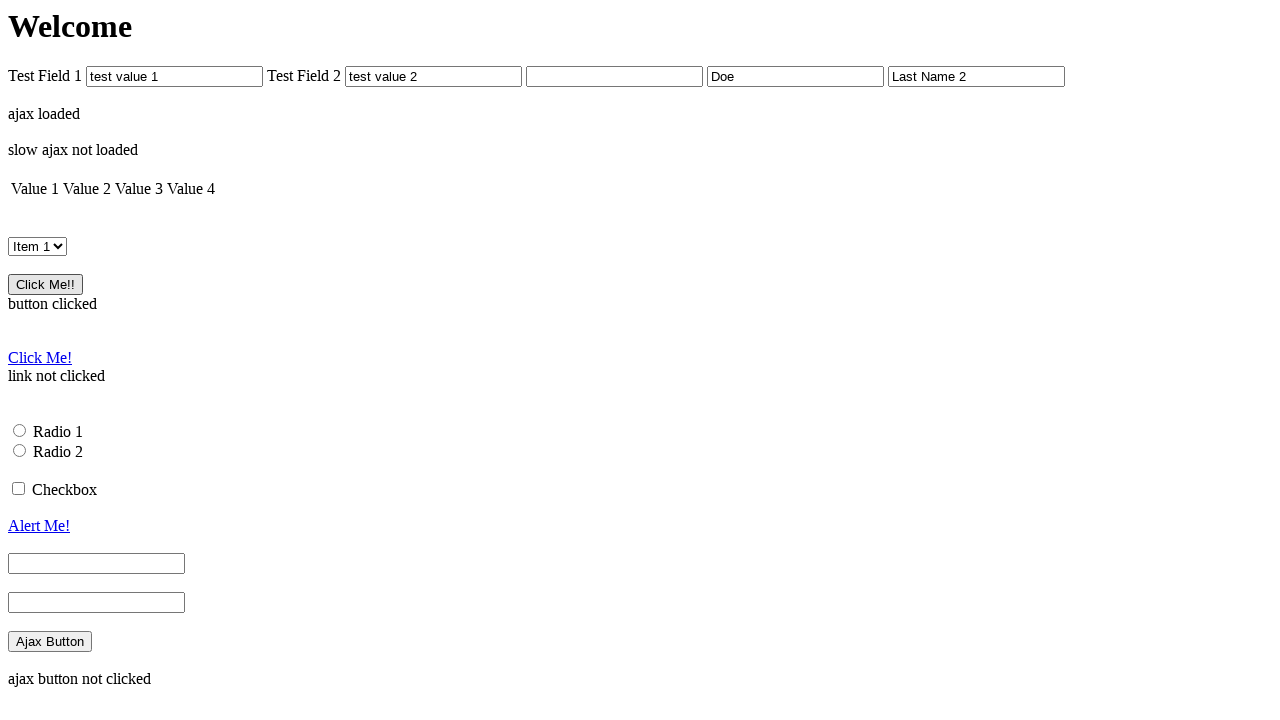